Validates that the 'All' filter is selected by default after adding tasks

Starting URL: https://todomvc.com/examples/react/dist/

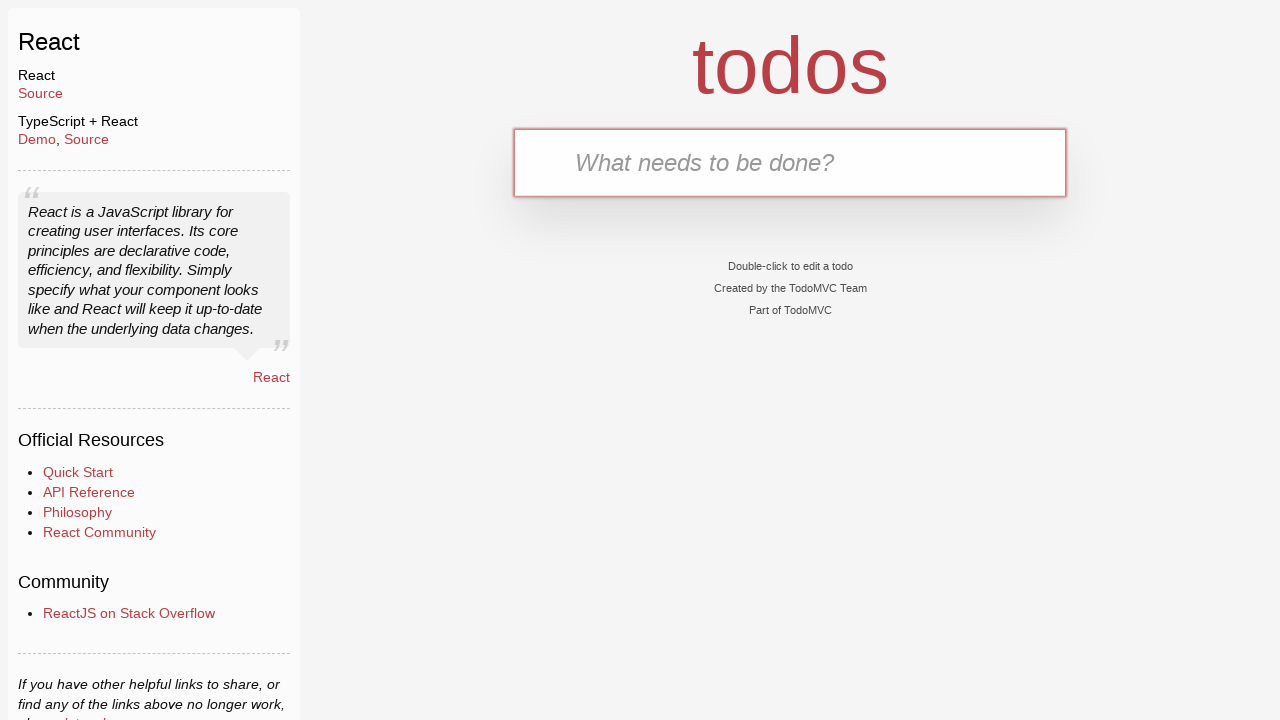

Filled new todo input with 'Item 1' on input.new-todo
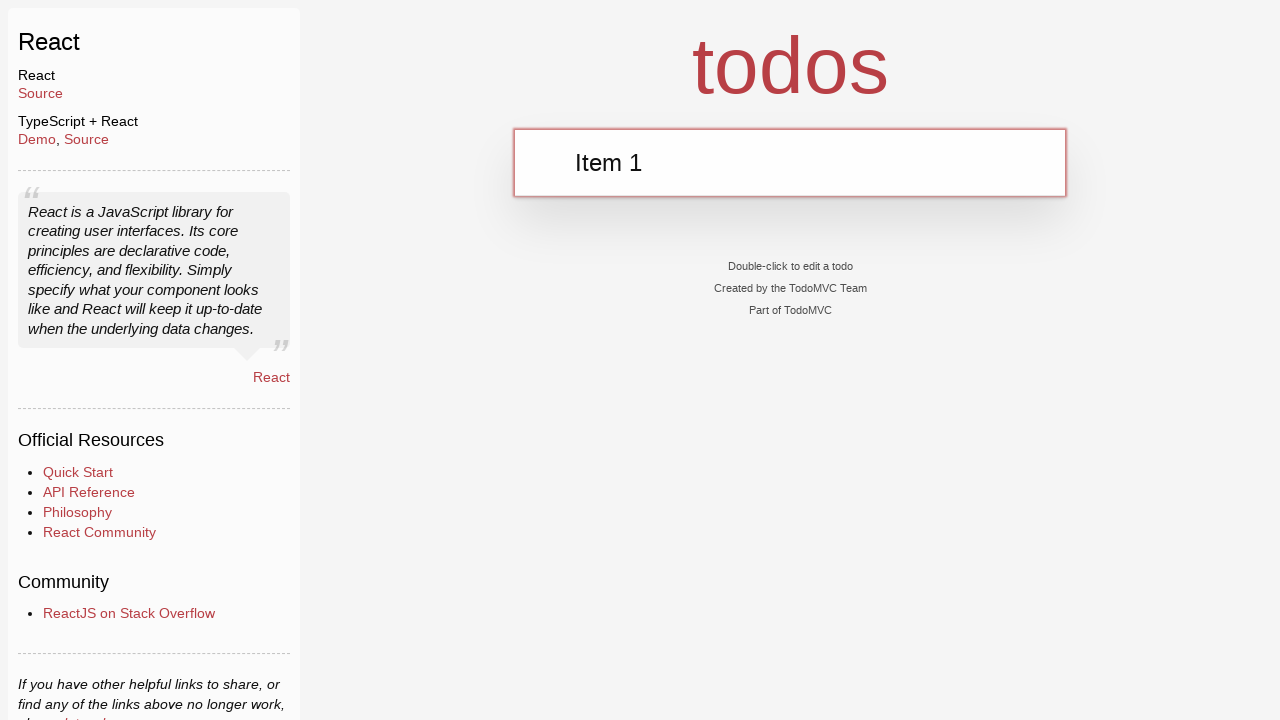

Pressed Enter to add first task on input.new-todo
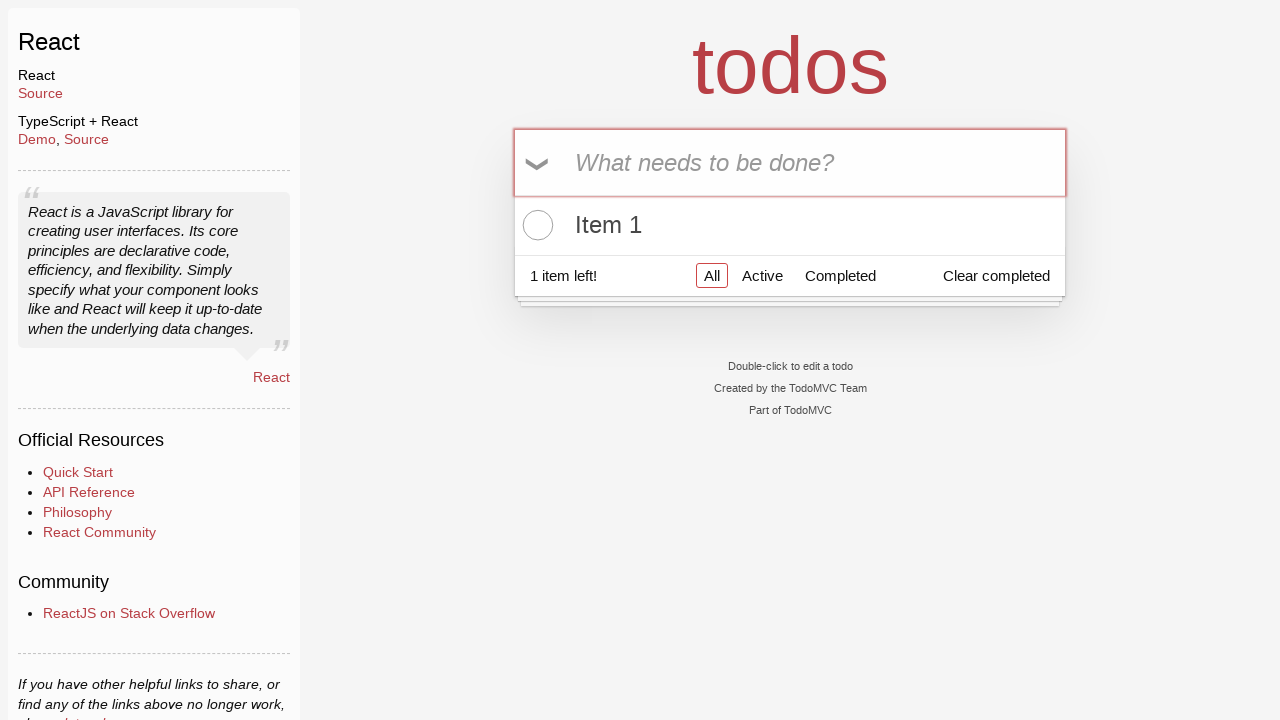

Filled new todo input with 'Item 2' on input.new-todo
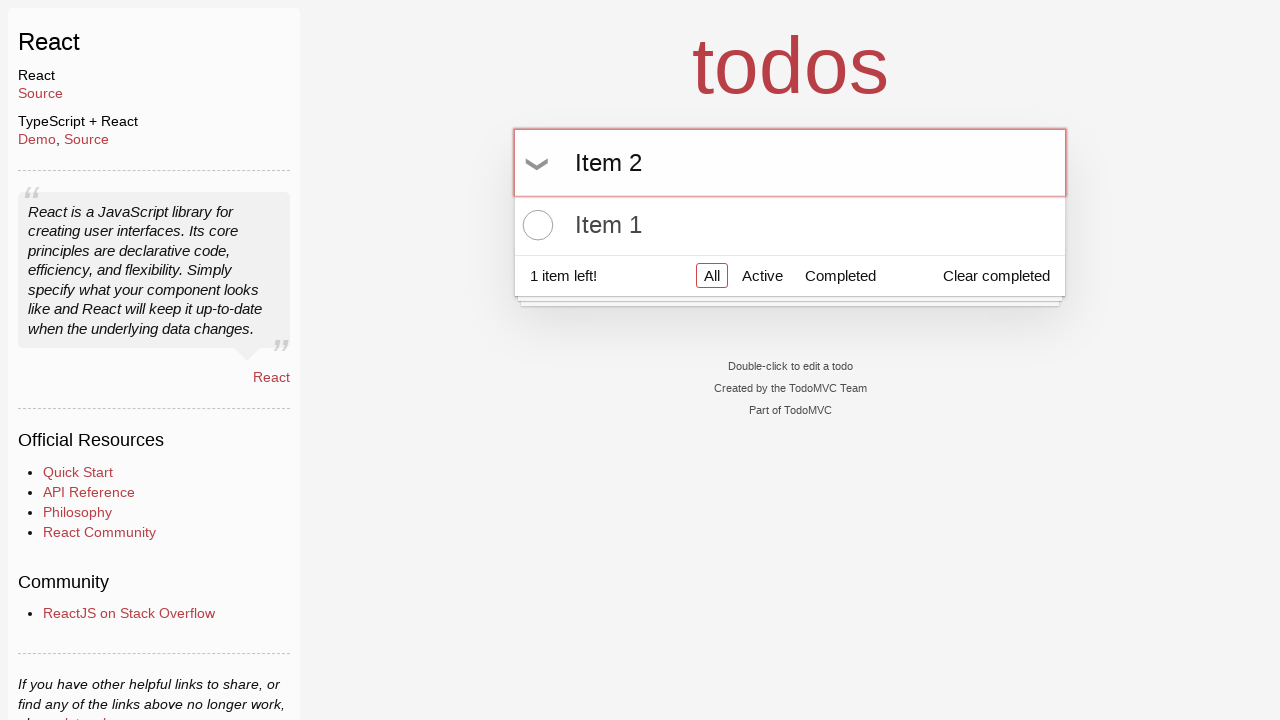

Pressed Enter to add second task on input.new-todo
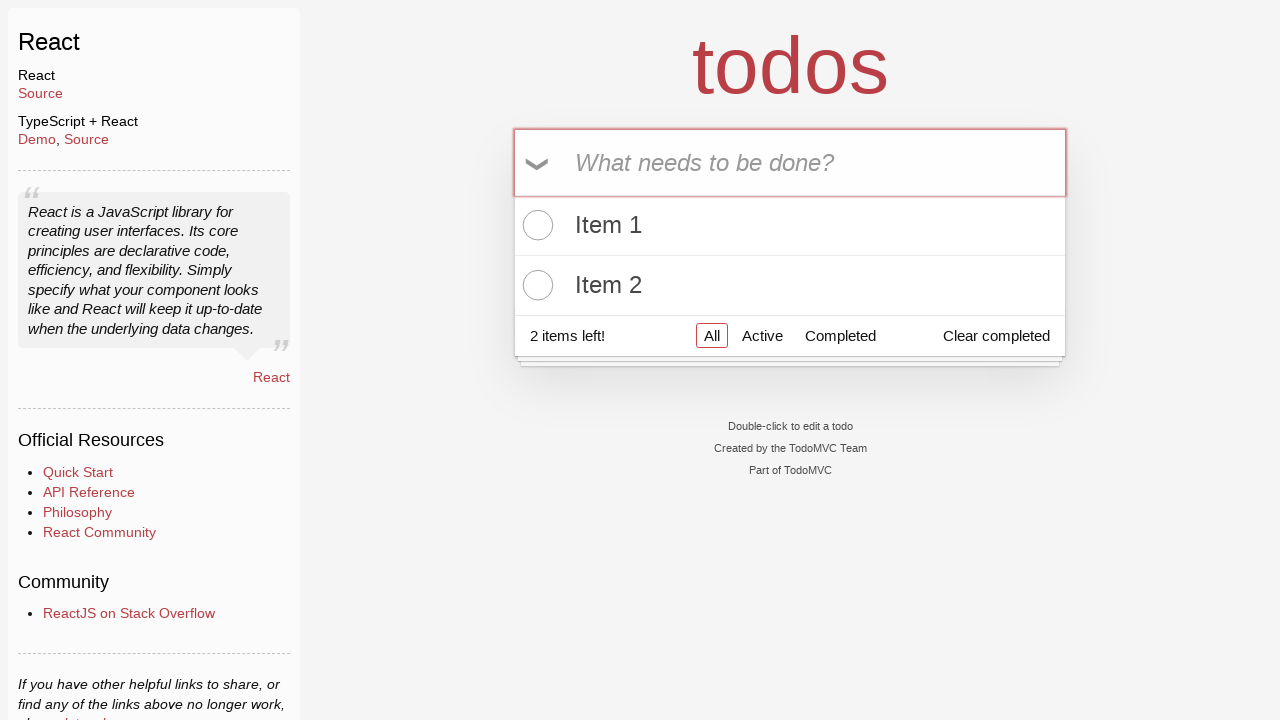

Verified 'All' filter is selected by default after adding tasks
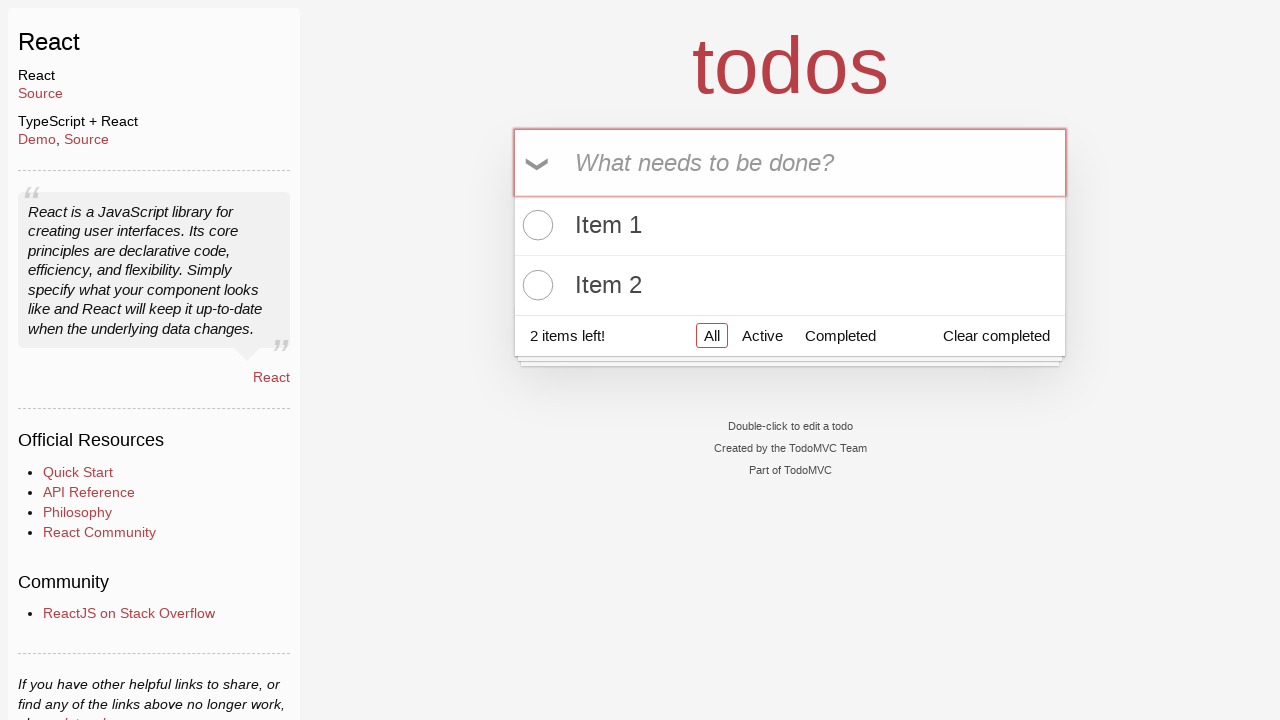

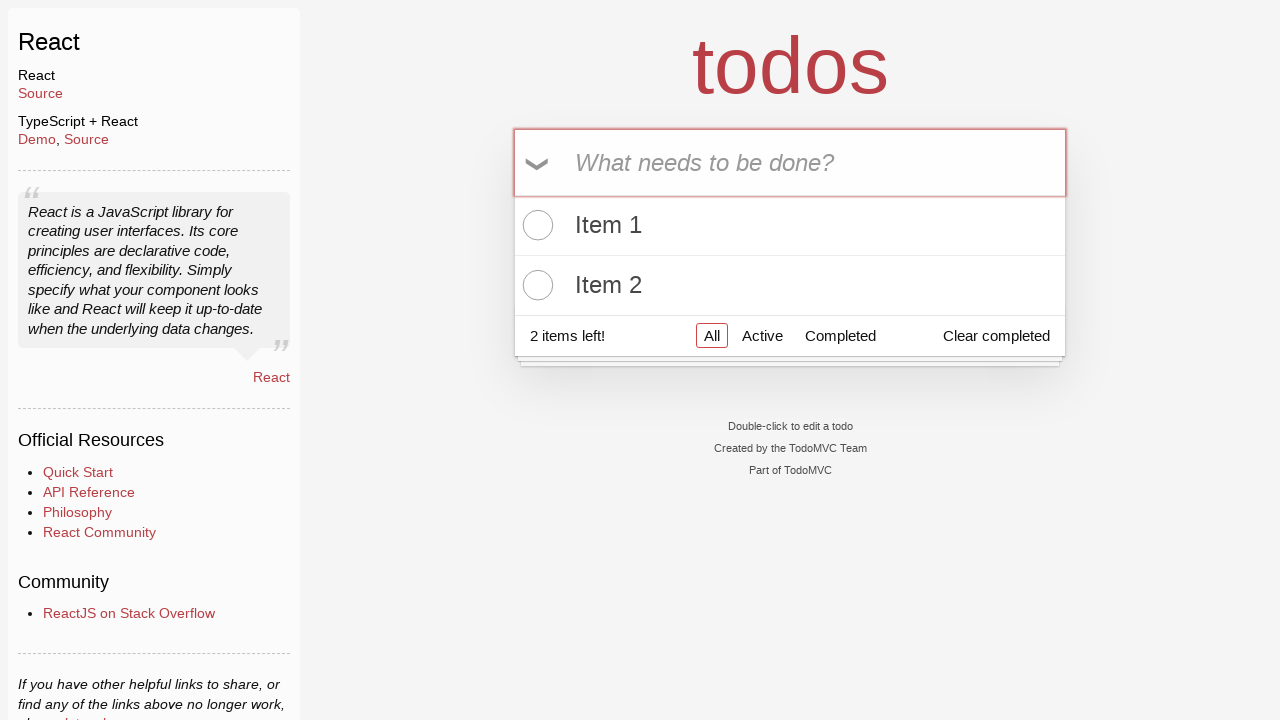